Tests search functionality on Lowes.com by entering "whirlpool refrigerators" in the search box and clicking the search button

Starting URL: https://www.lowes.com/

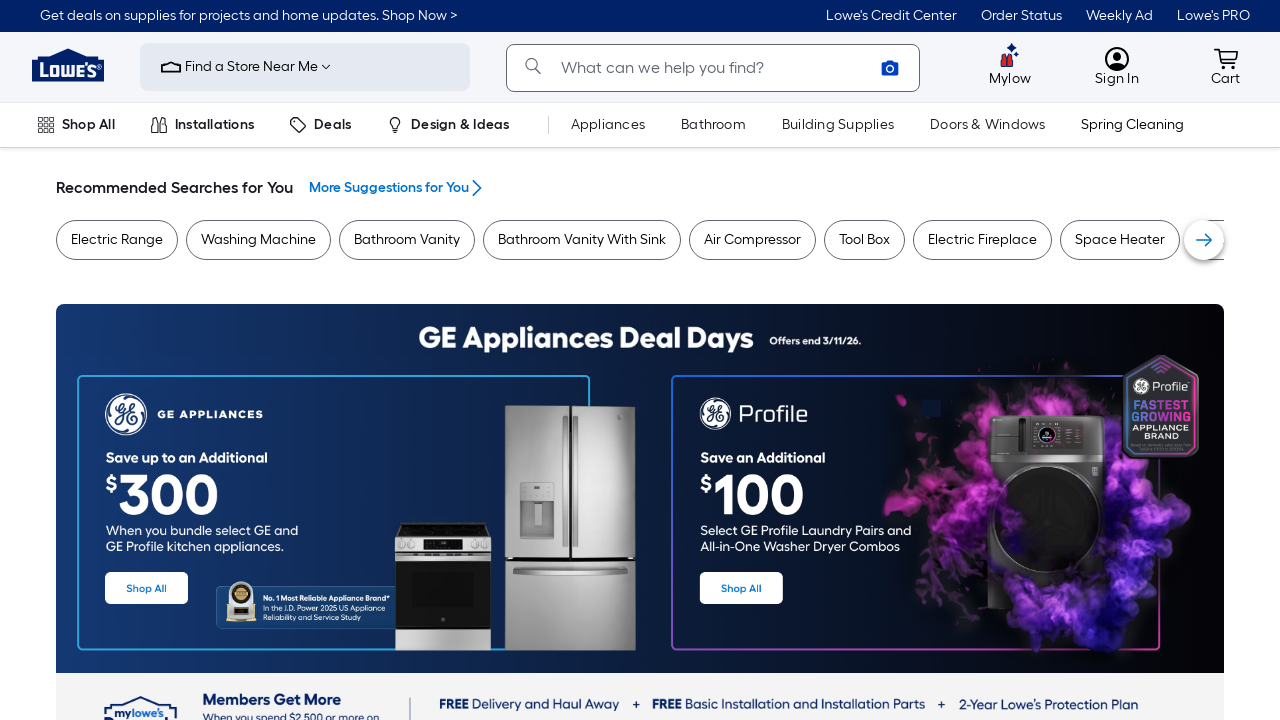

Filled search field with 'whirlpool refrigerators' on input#search-query
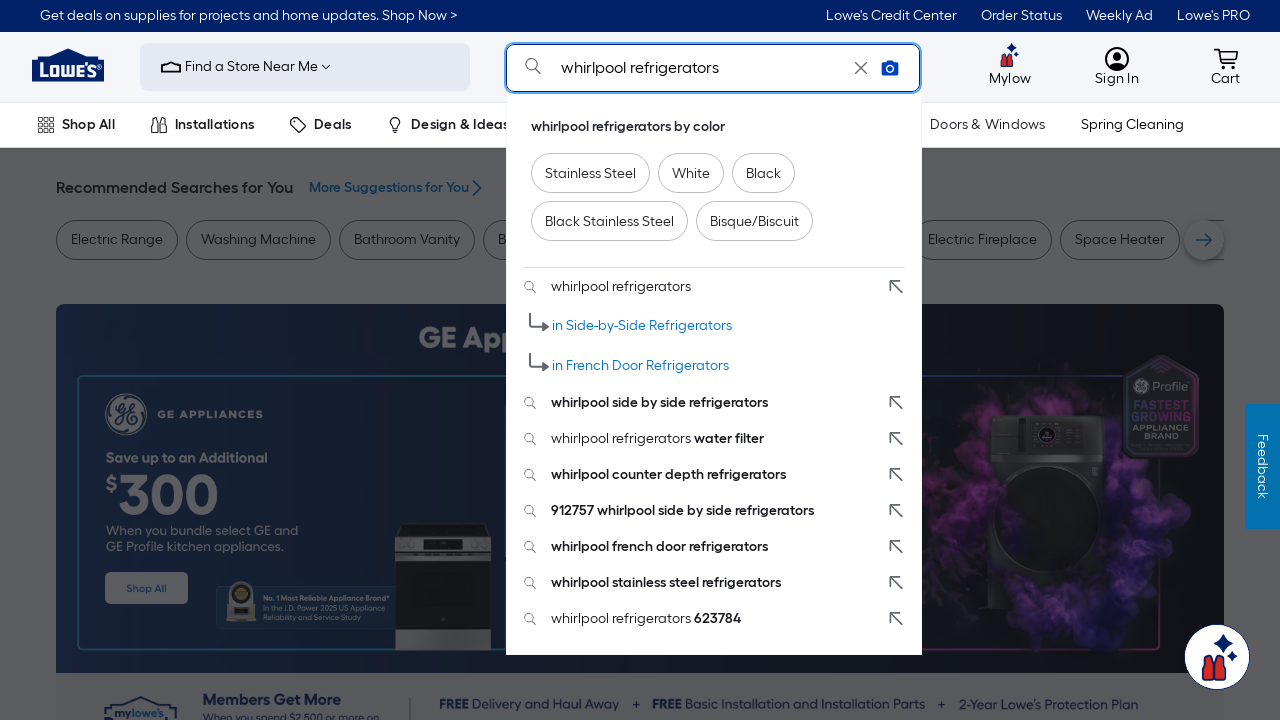

Clicked search button to submit query at (533, 68) on button[type='submit']
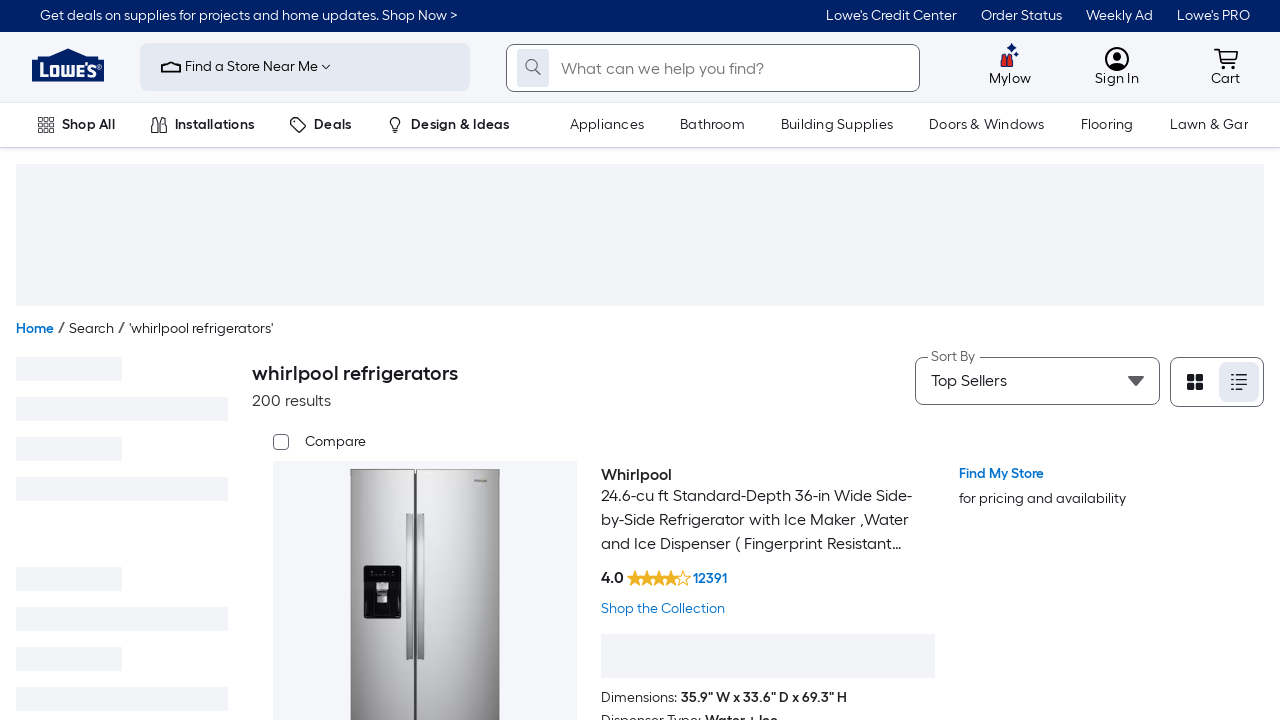

Search results loaded successfully
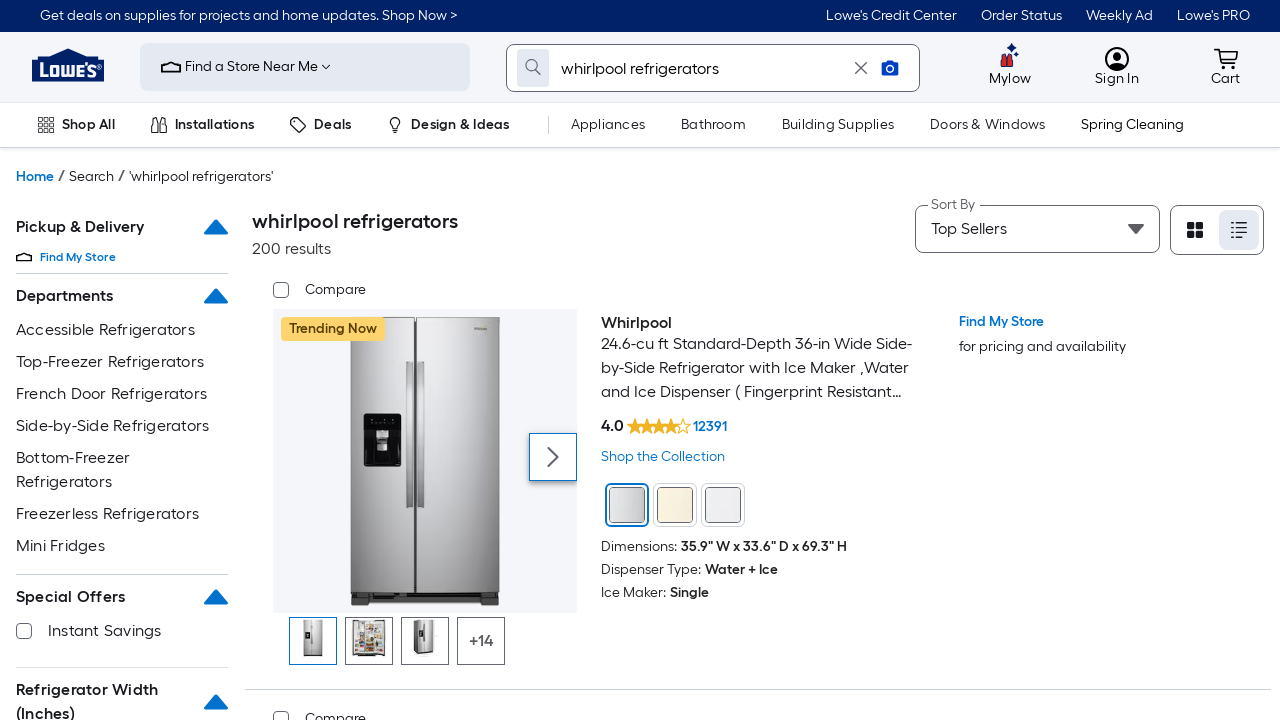

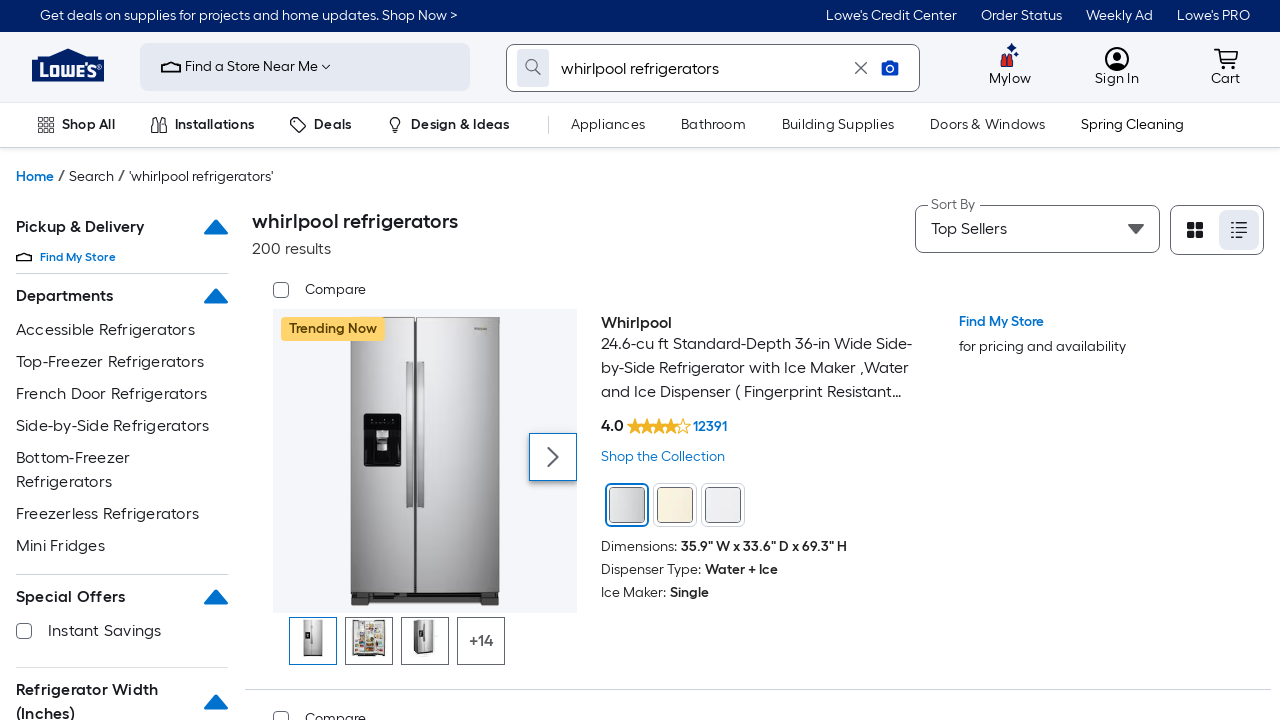